Tests multi-window handling by clicking a link that opens a new tab, switching to the new tab to click on "Courses", and then switching back to the parent window.

Starting URL: https://rahulshettyacademy.com/AutomationPractice/

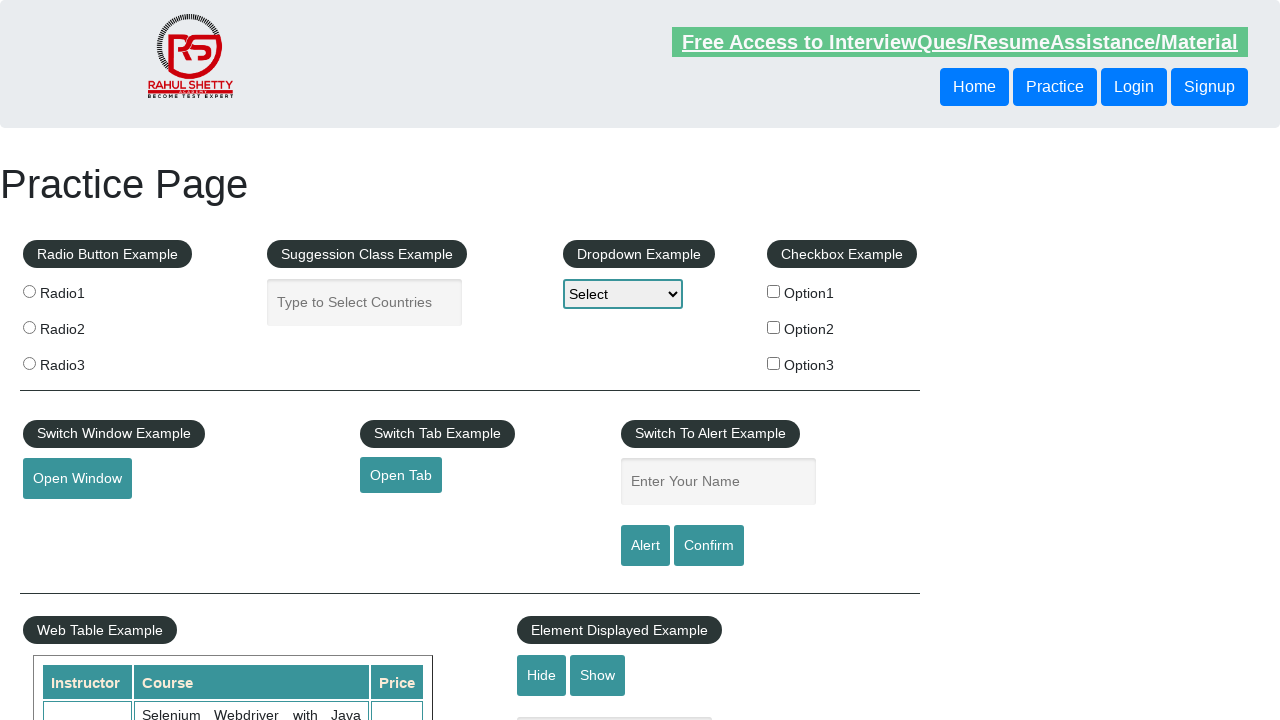

Navigated to AutomationPractice homepage
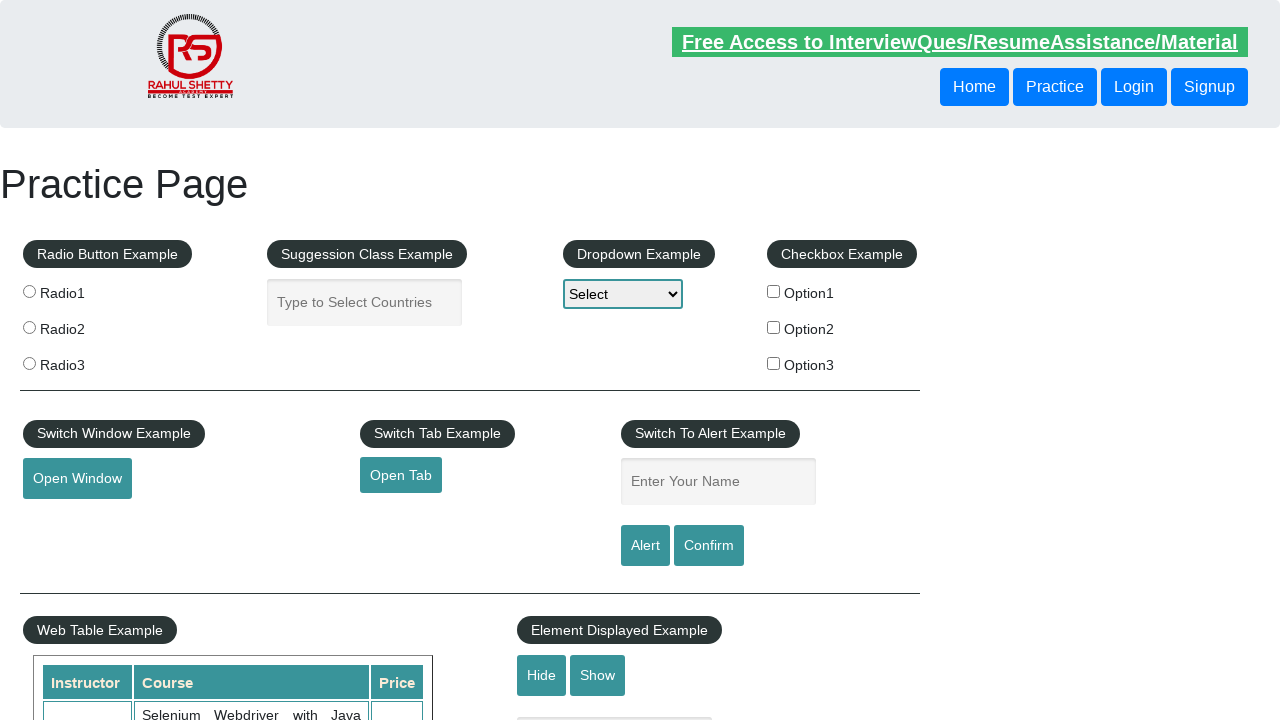

Clicked 'Open Tab' button to open new tab at (401, 475) on #opentab
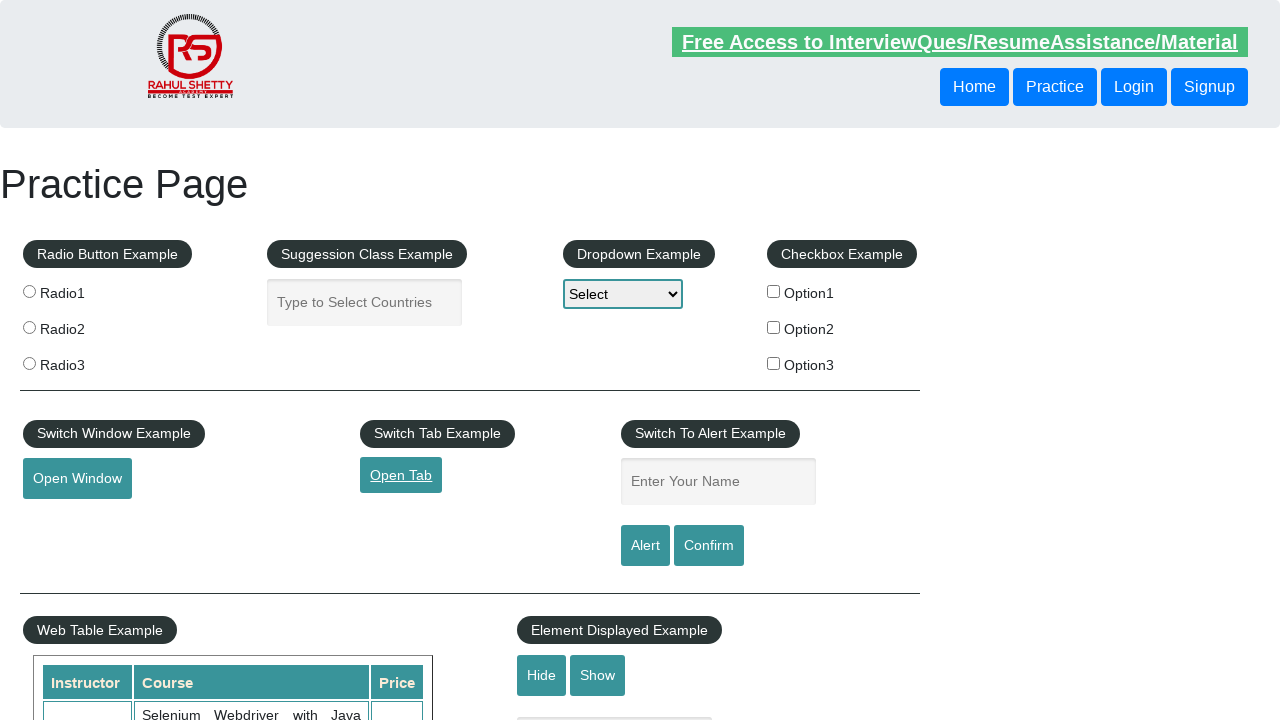

Captured new child page object from new tab
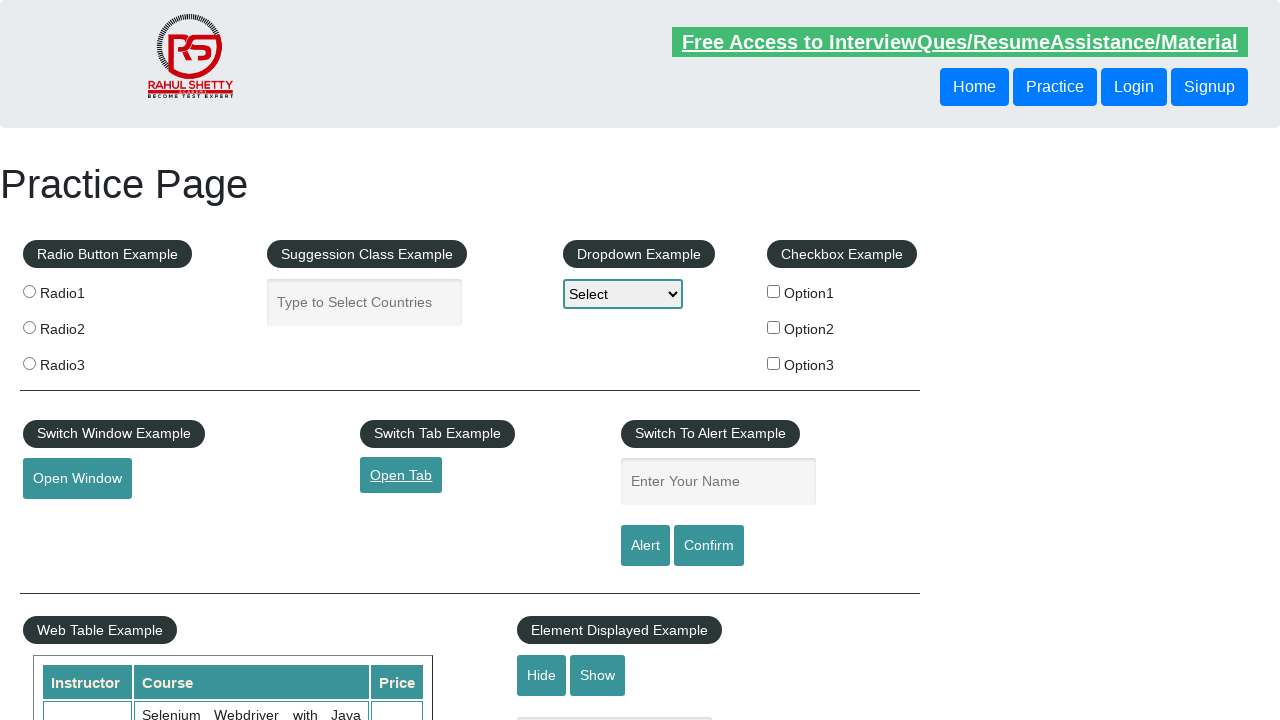

Child page loaded completely
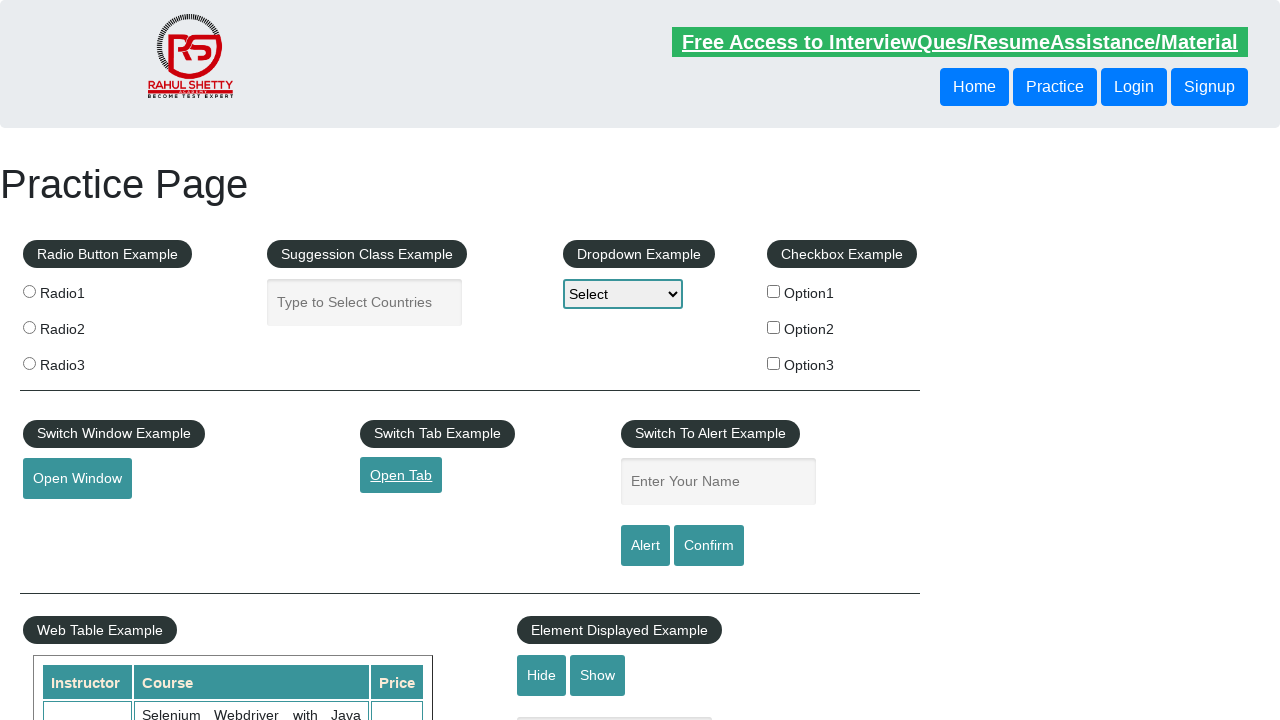

Clicked 'Courses' link in child tab at (1092, 26) on text=Courses
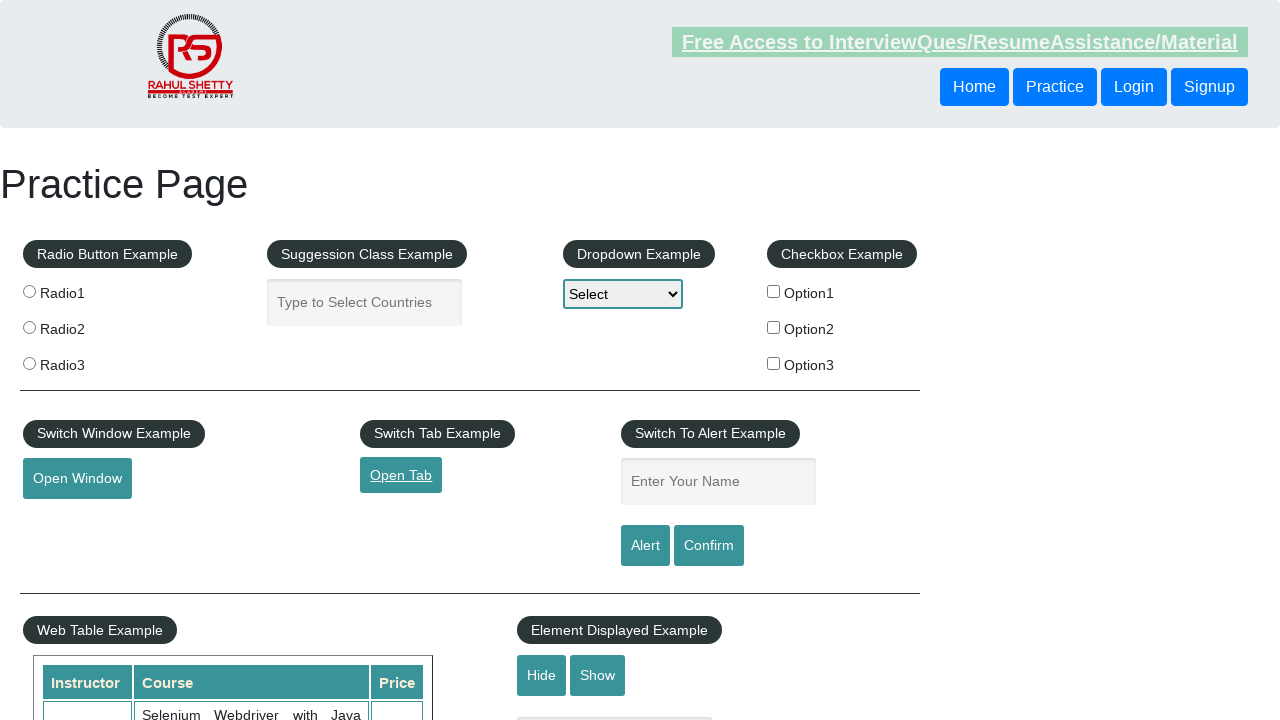

Child page loaded after clicking Courses
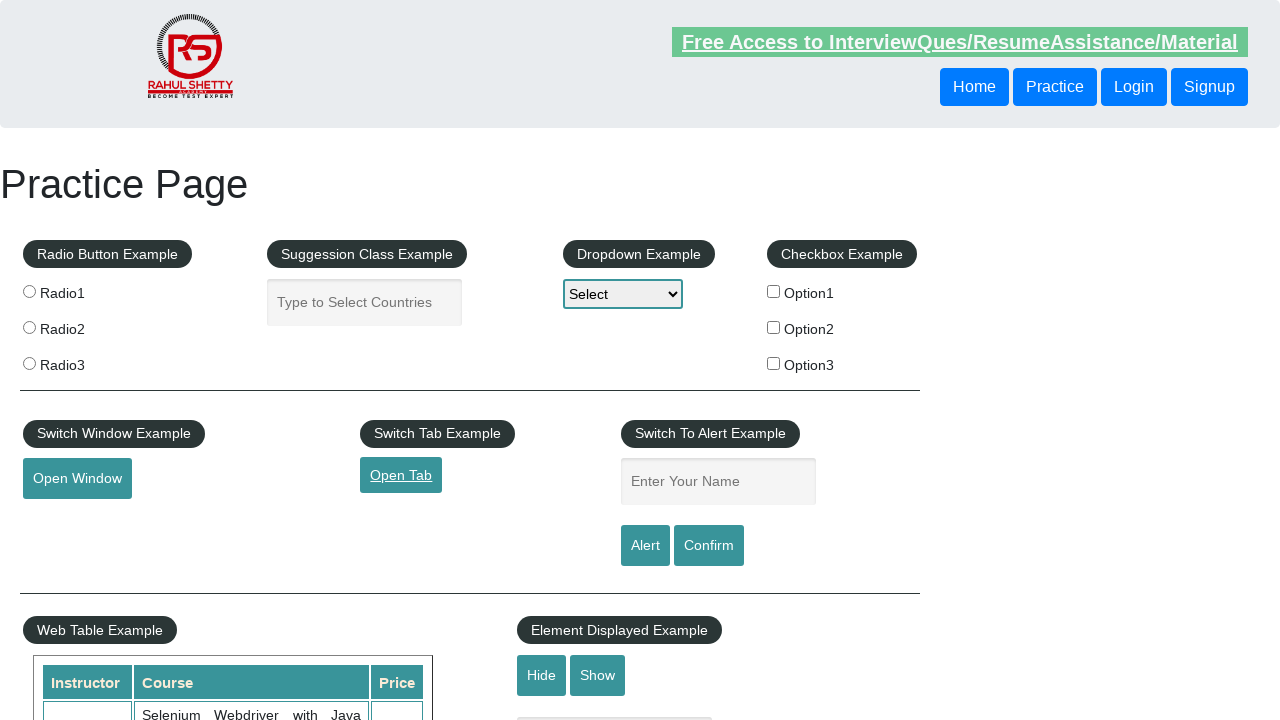

Switched back to parent window
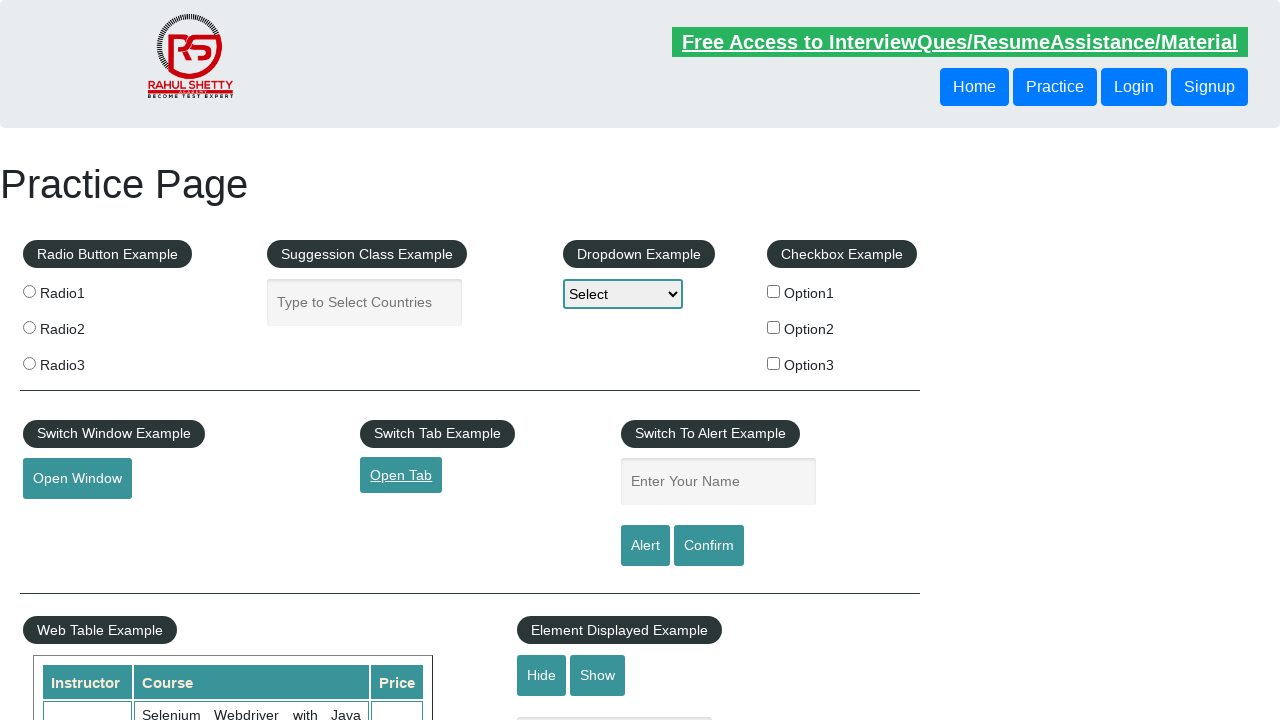

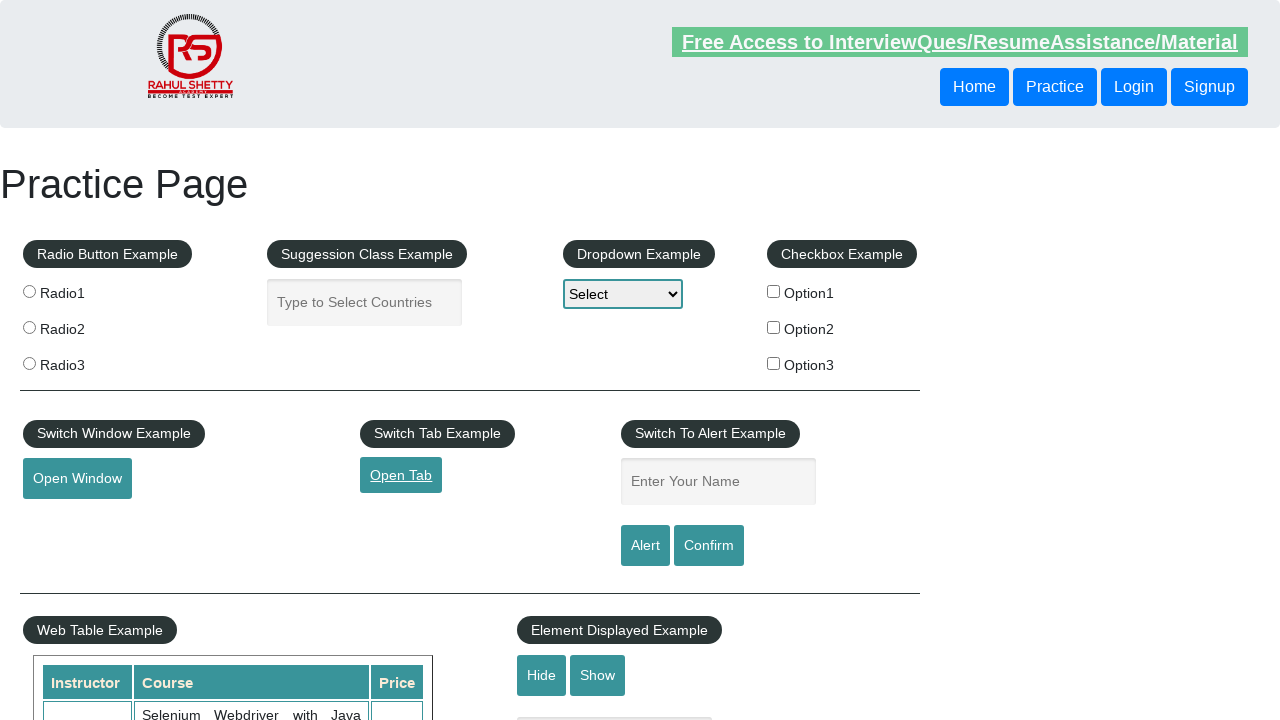